Tests window handling functionality by clicking a link that opens a new window, switching between windows, and verifying the titles

Starting URL: https://www.w3schools.com/jsref/met_win_open.asp

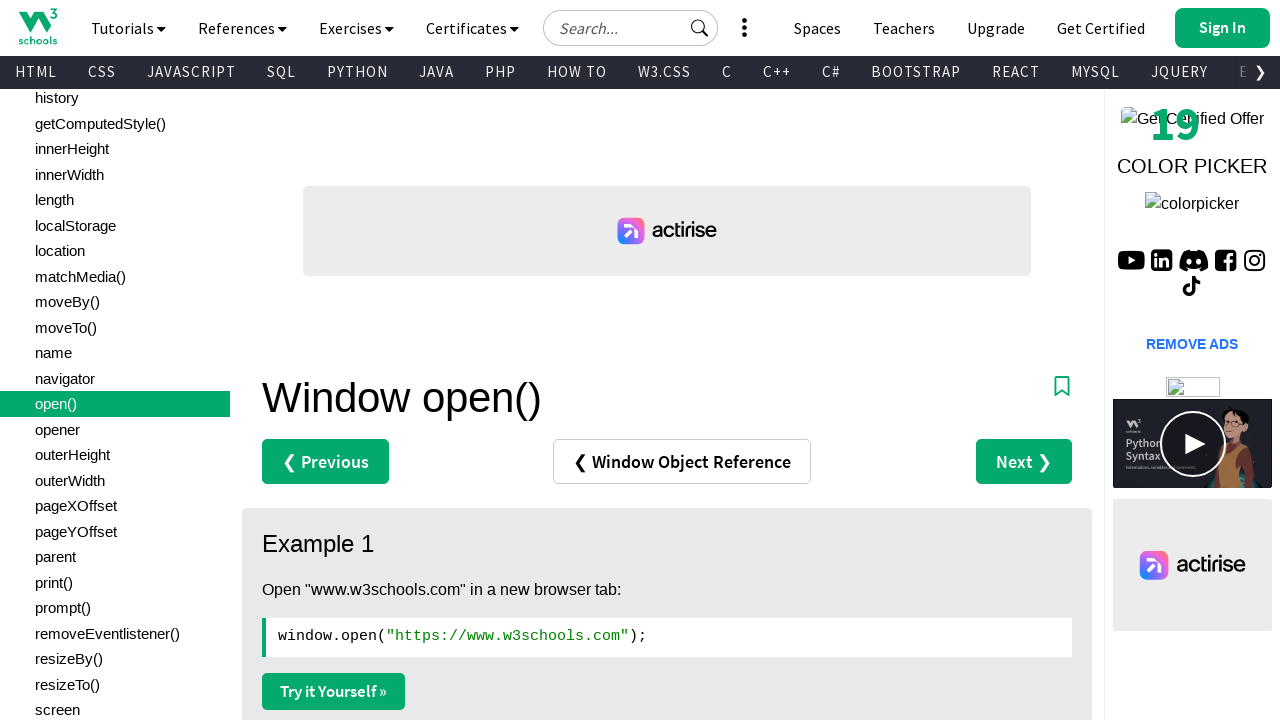

Clicked 'Try it Yourself »' link to open new window at (334, 691) on text='Try it Yourself »'
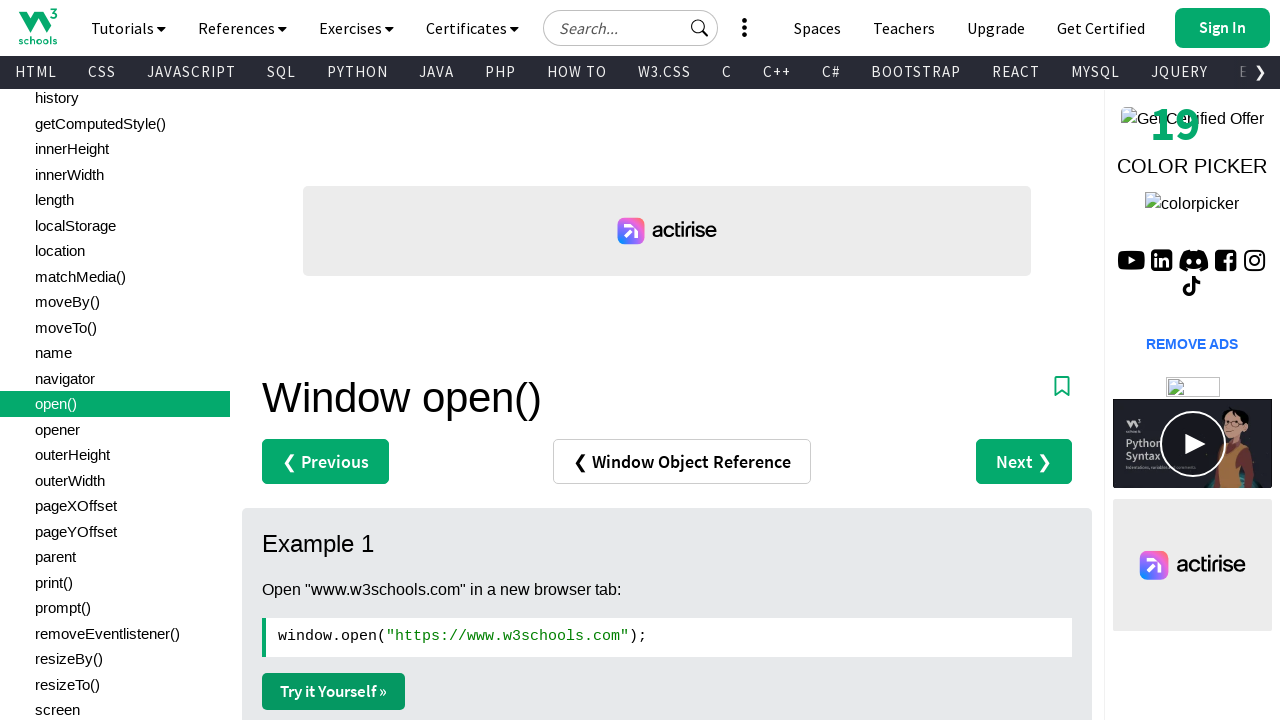

New window opened and captured
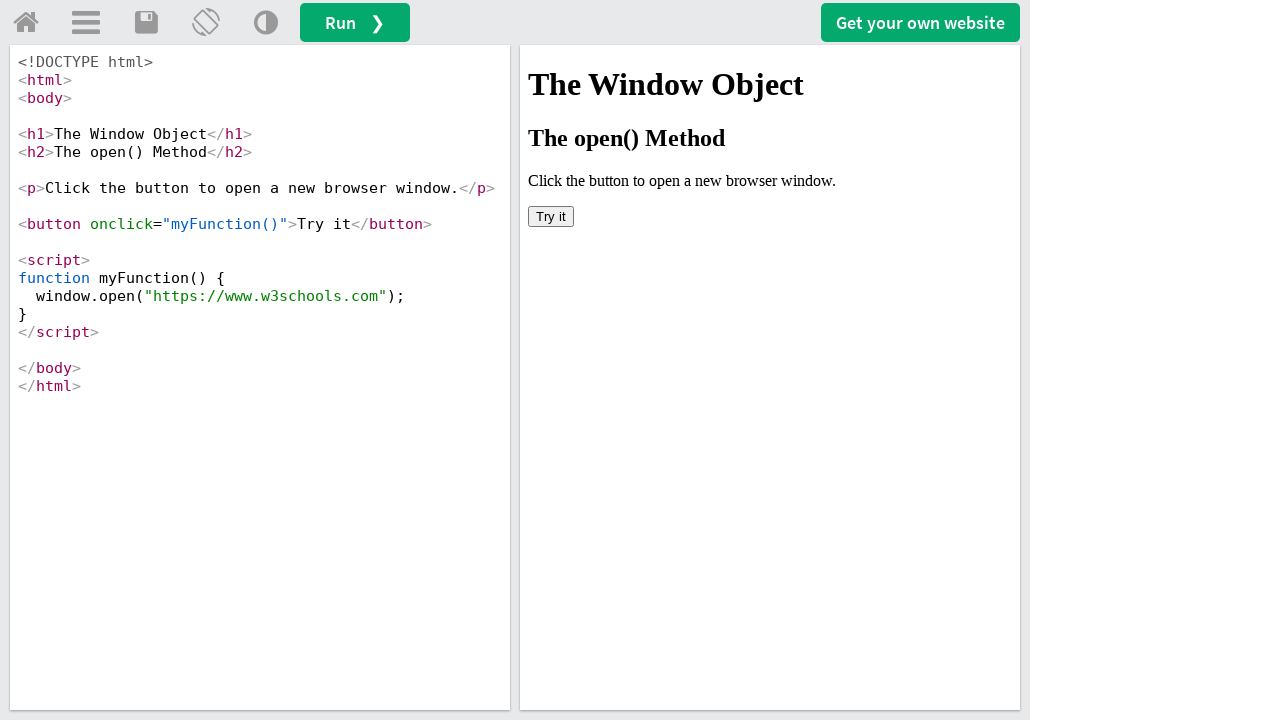

New window page load completed
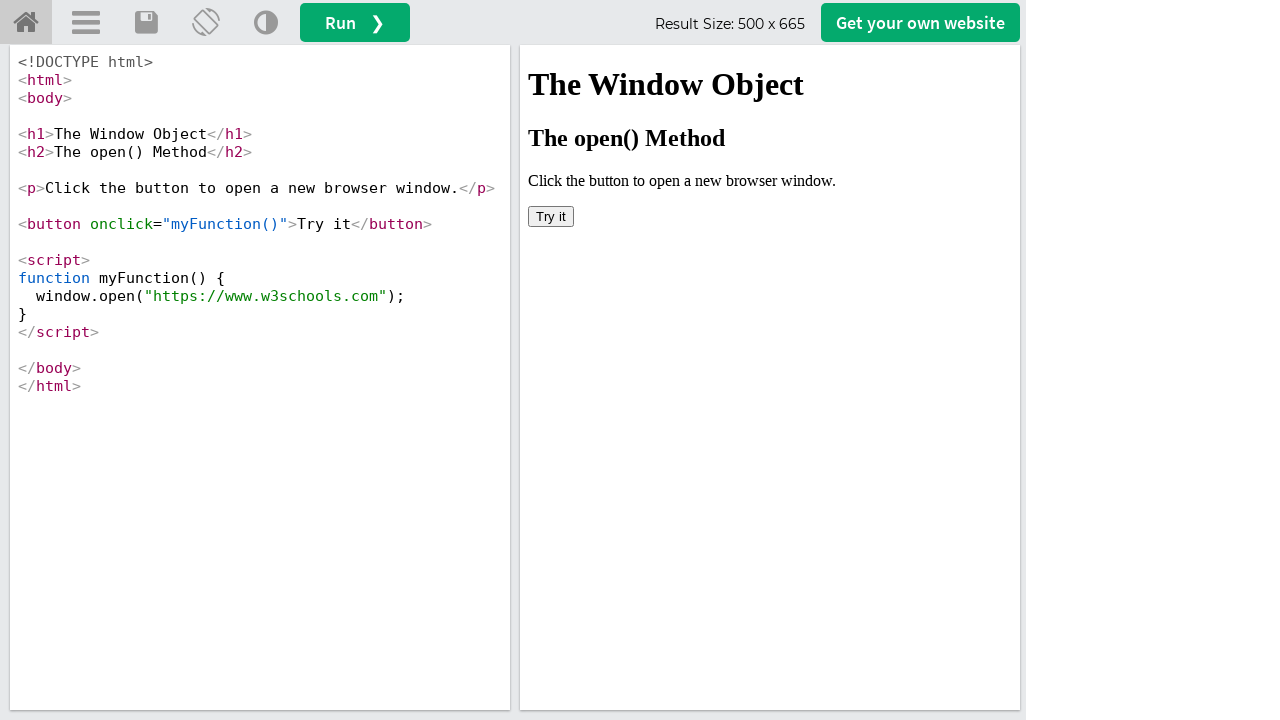

Retrieved new window title: W3Schools Tryit Editor
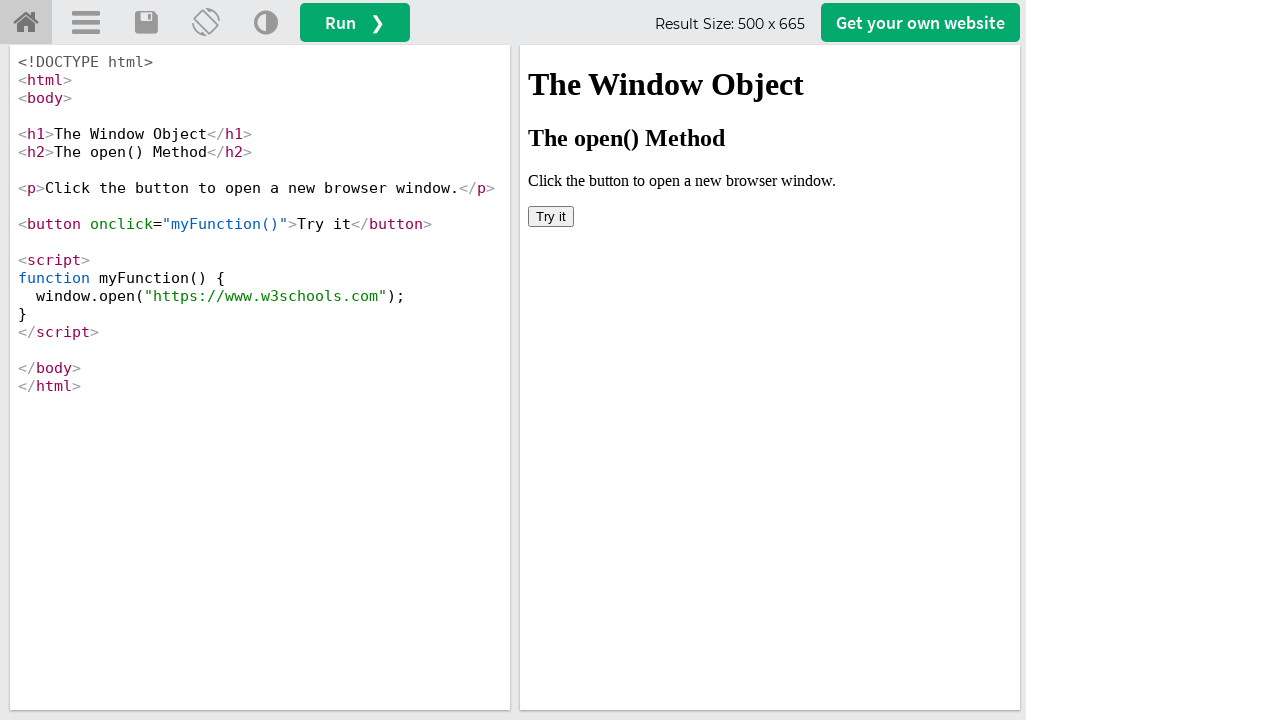

Retrieved new window URL: https://www.w3schools.com/jsref/tryit.asp?filename=tryjsref_win_open
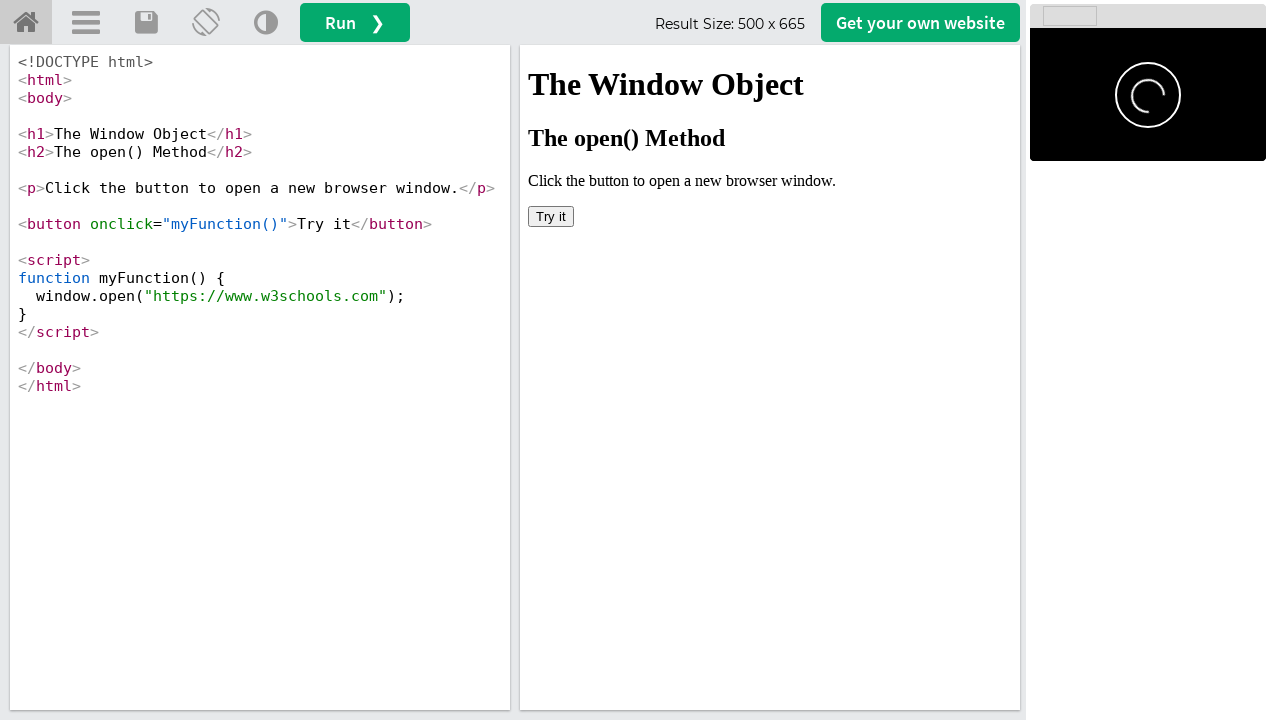

Closed the new window
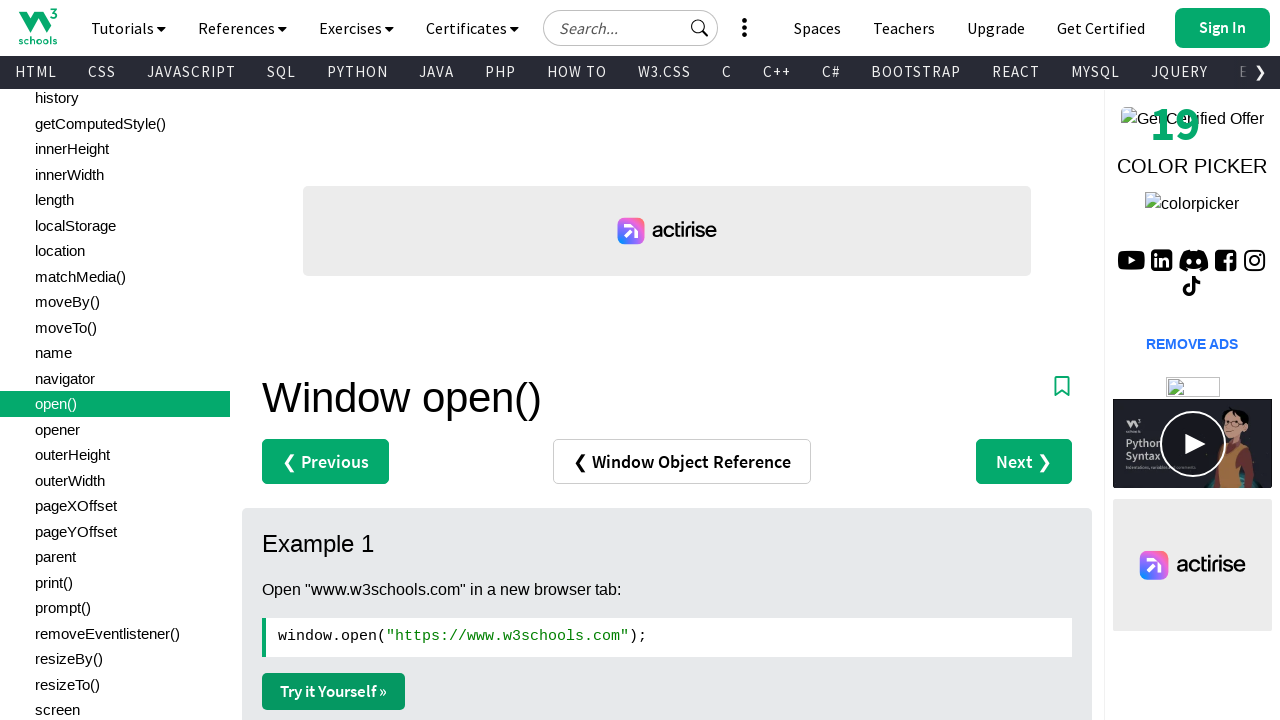

Verified original window is still accessible with title: Window open() Method
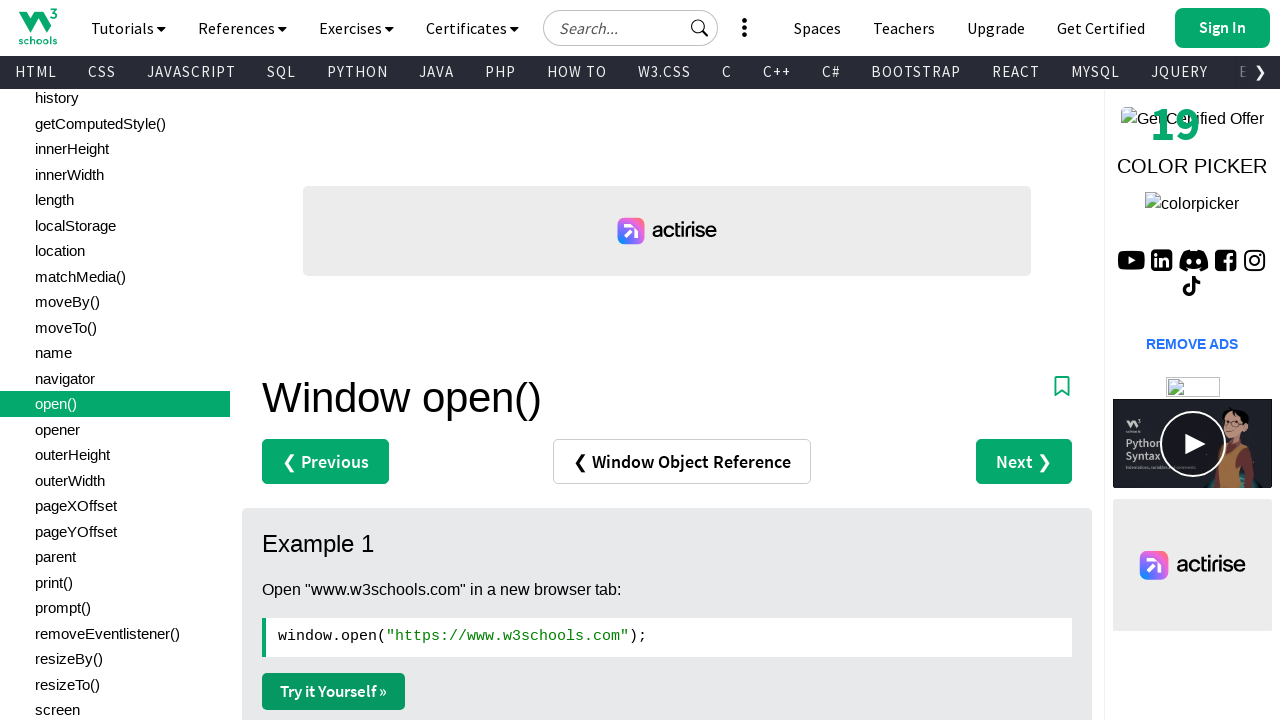

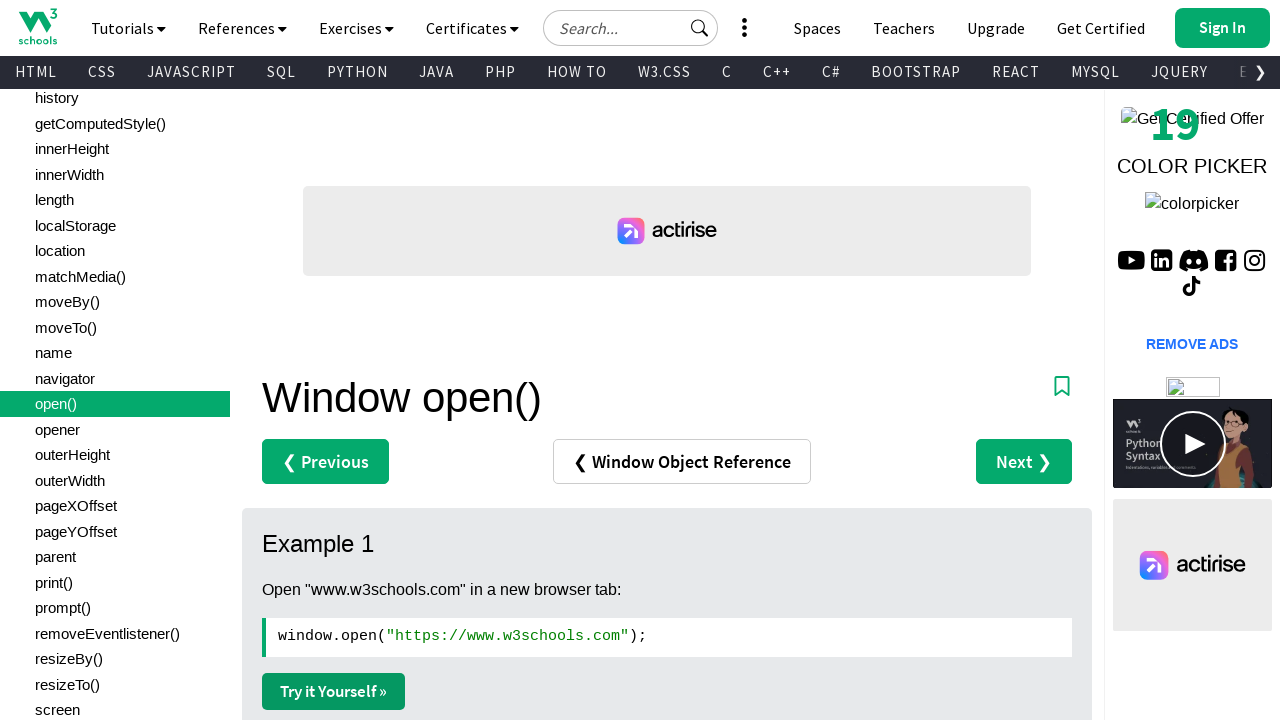